Tests adding a laptop i7 to cart by navigating through categories and clicking the add button, then verifying the success alert

Starting URL: https://www.demoblaze.com/

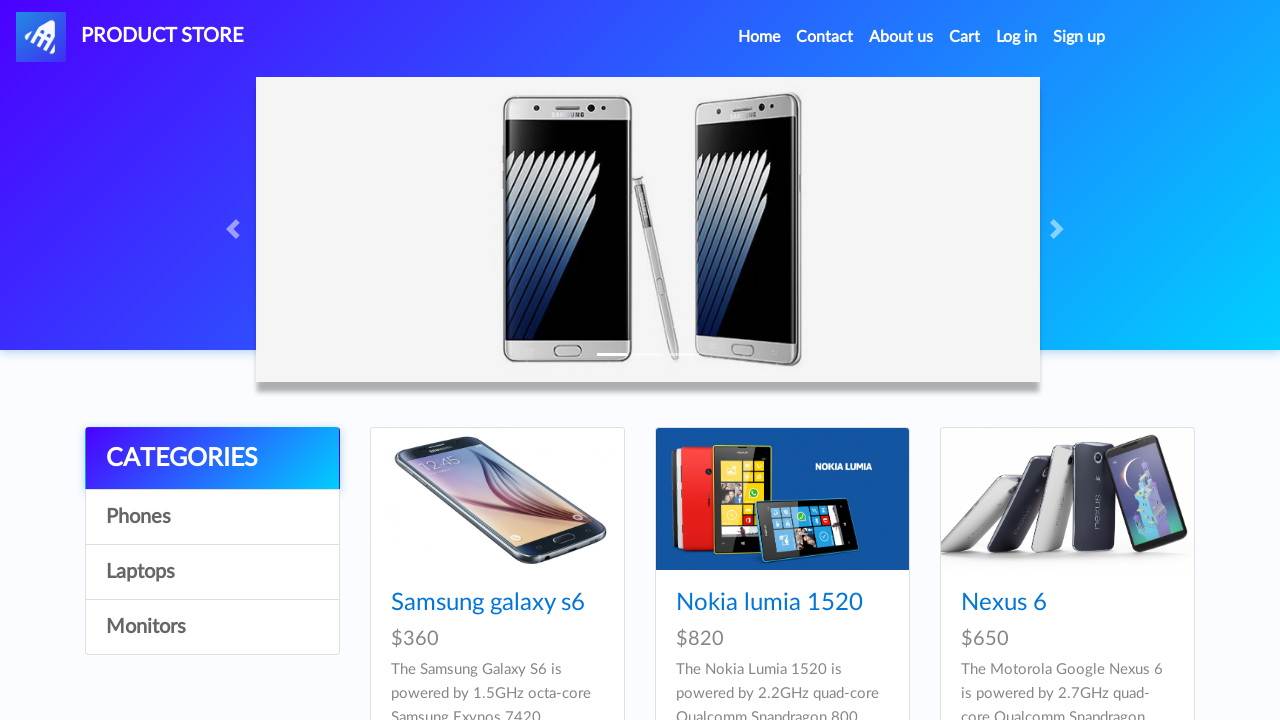

Clicked on Laptops category at (212, 572) on text=Laptops
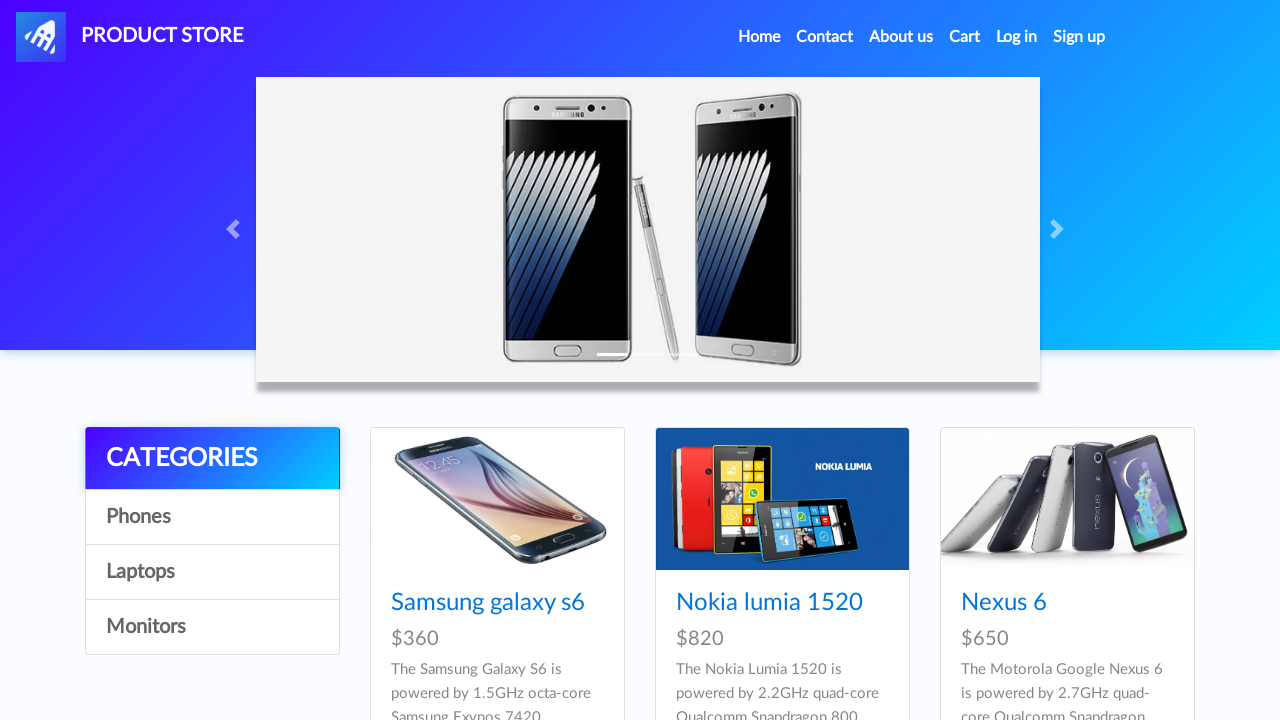

Waited for products to load
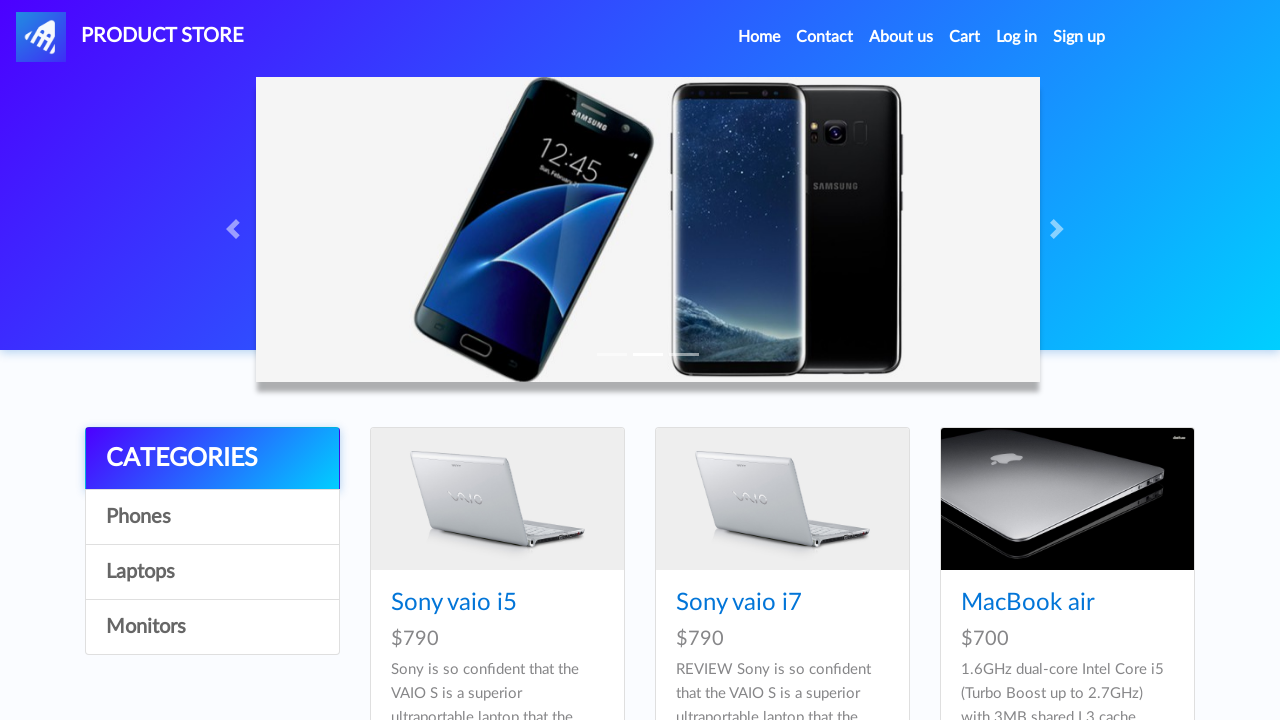

Clicked on Sony vaio i7 laptop at (739, 603) on text=Sony vaio i7
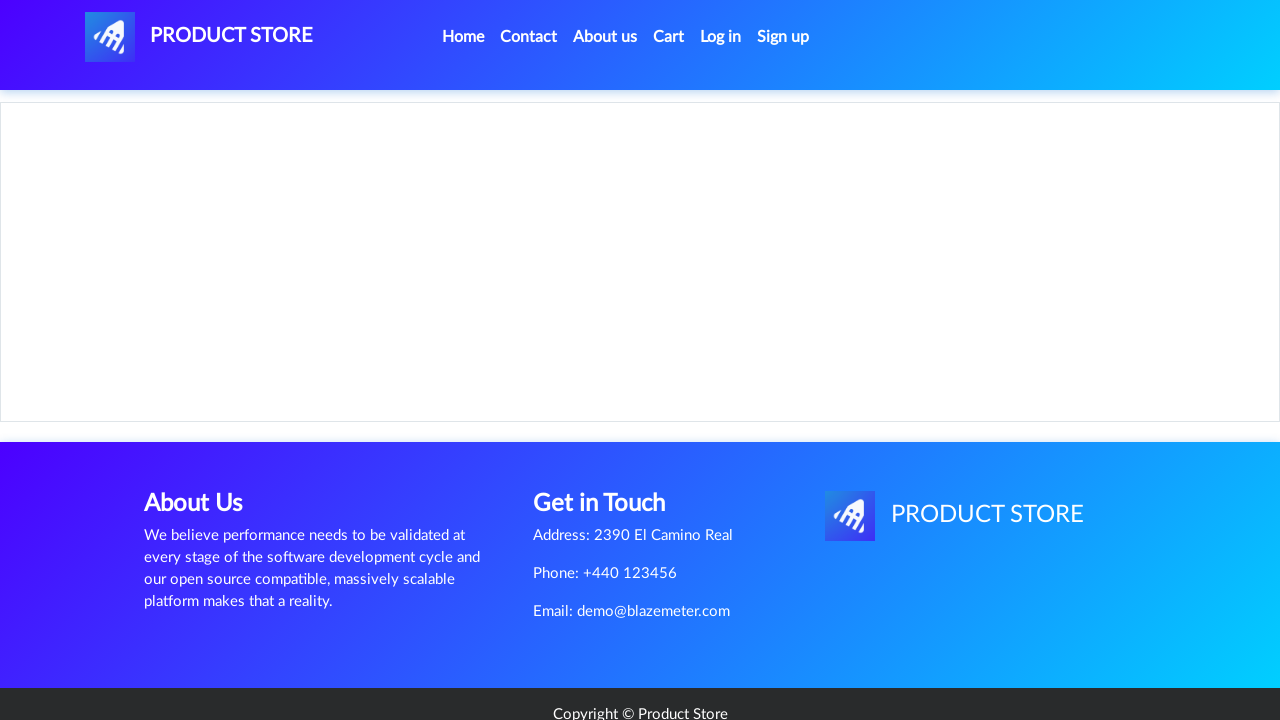

Waited for product page to load
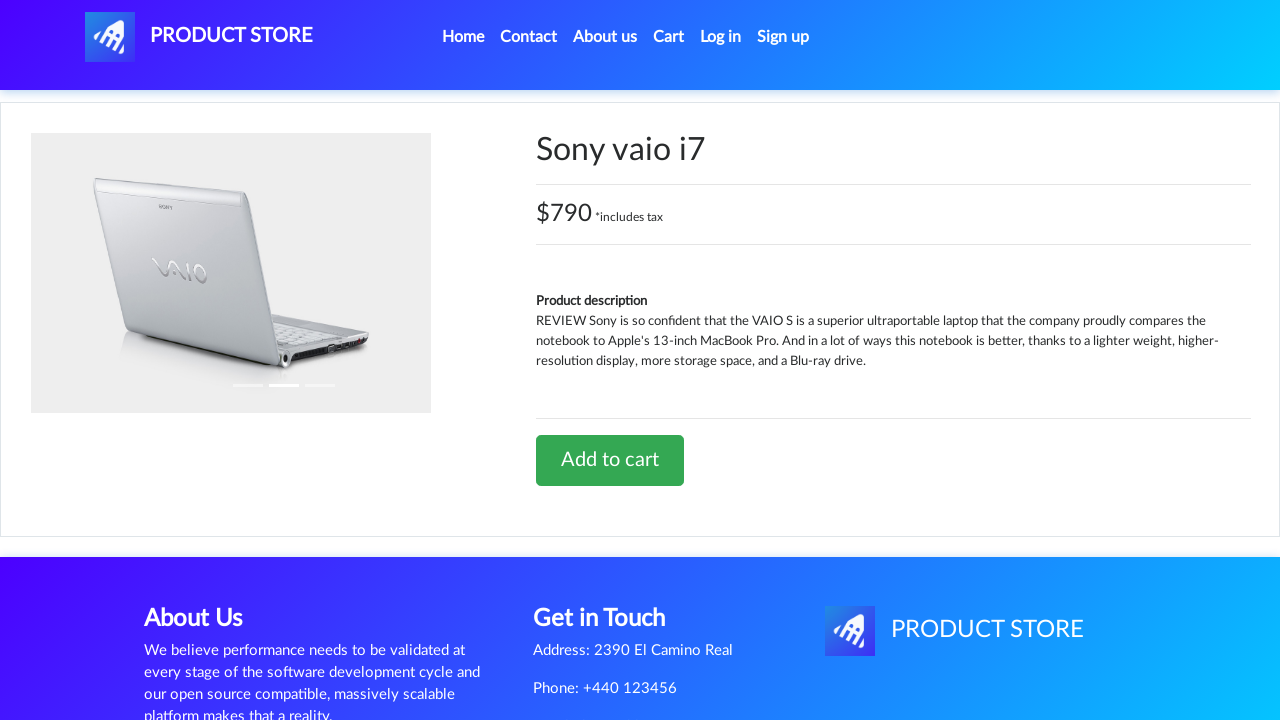

Clicked Add to cart button at (610, 460) on text=Add to cart
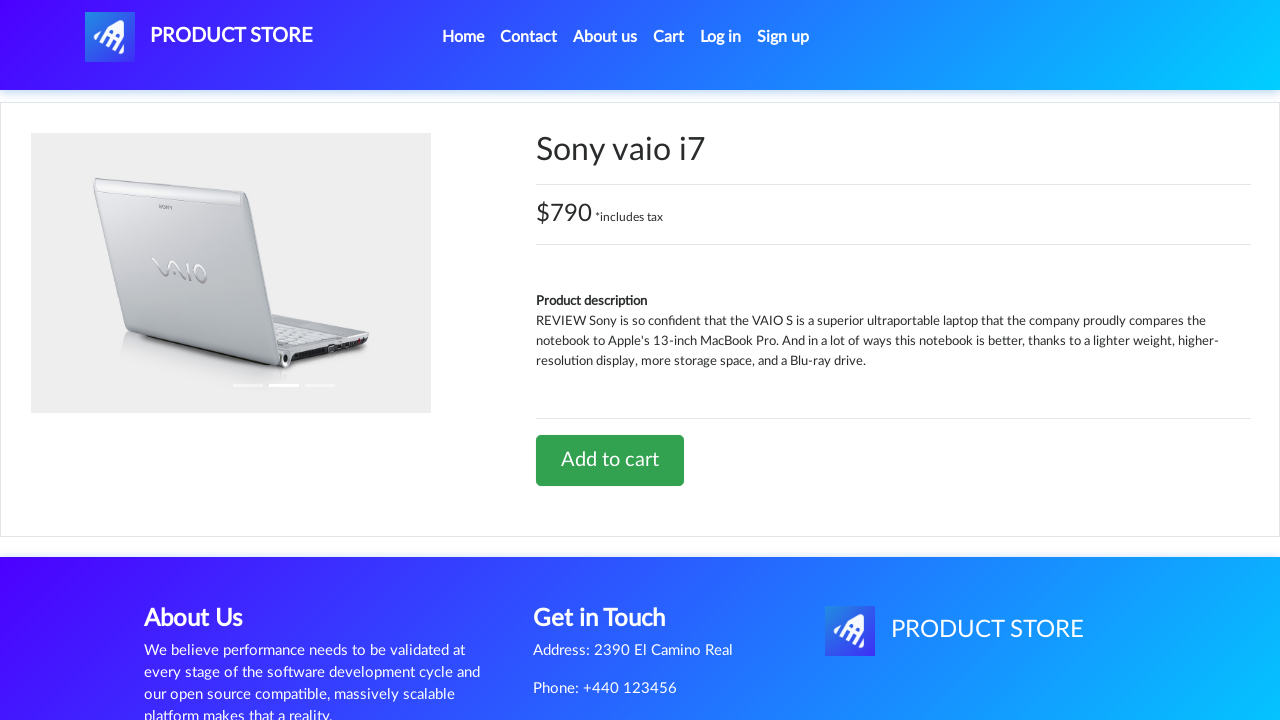

Set up dialog handler to accept alerts
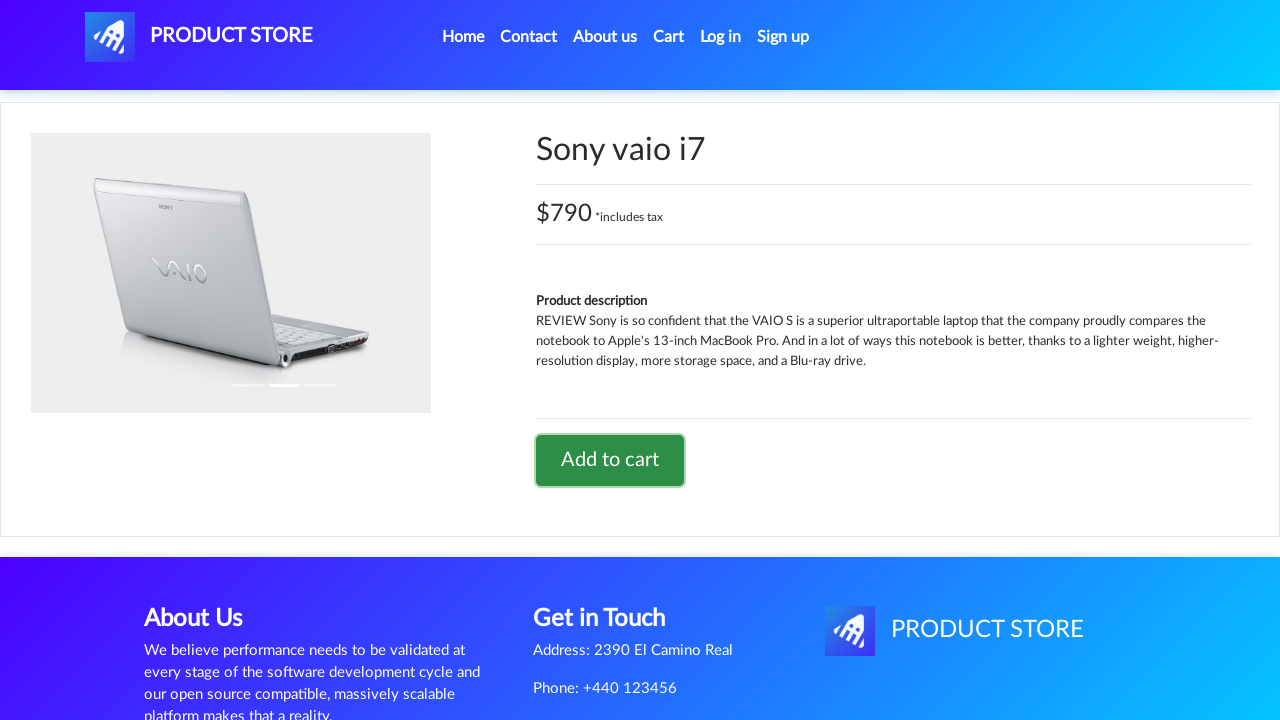

Waited for success alert confirmation
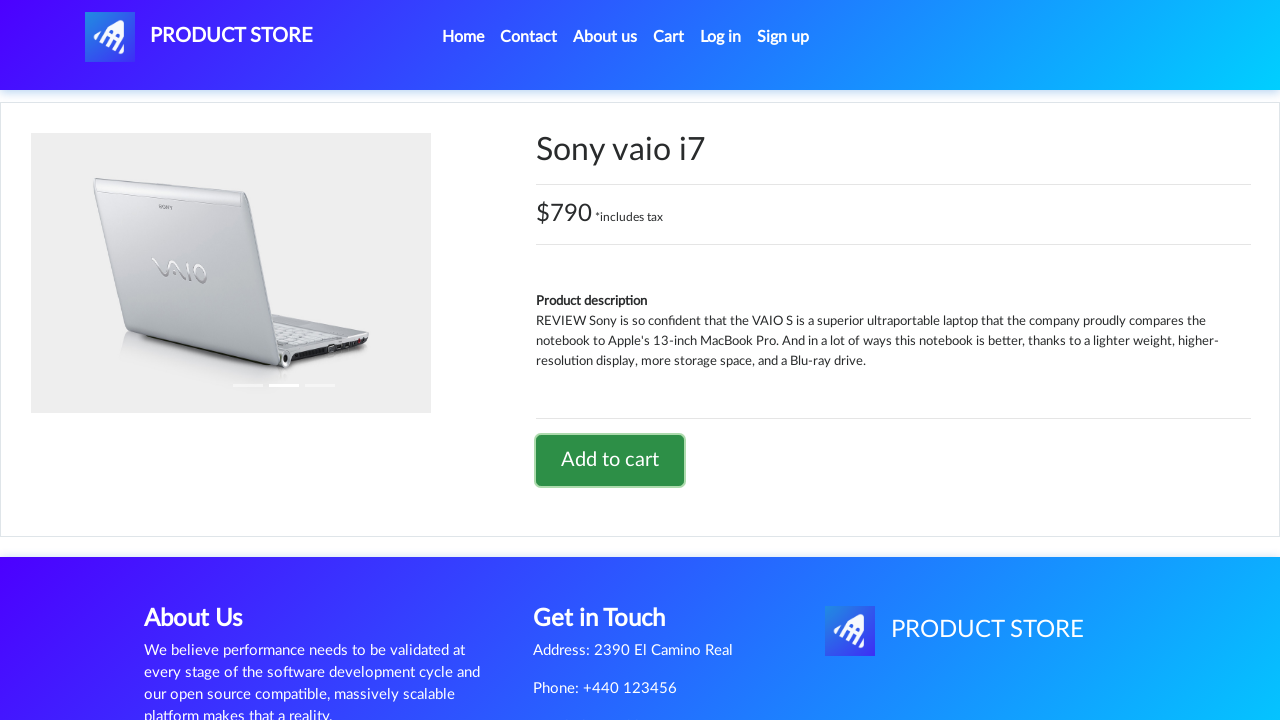

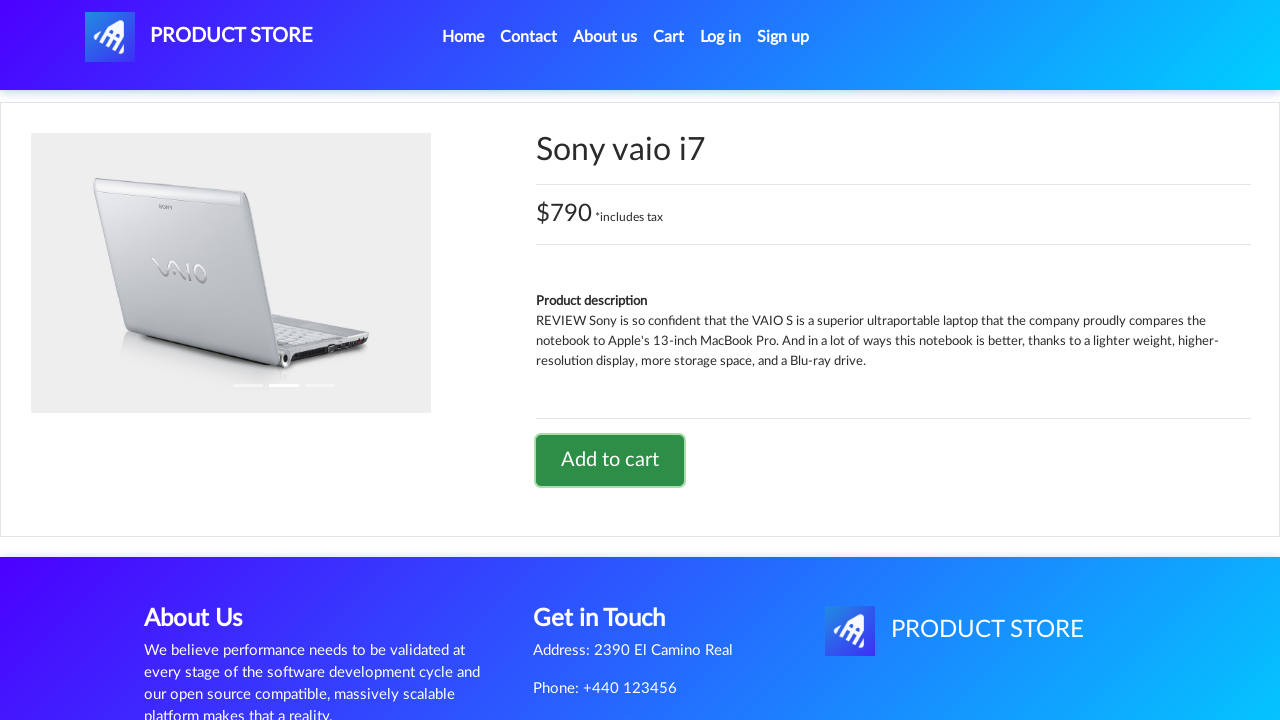